Tests login form validation with incorrect username and incorrect password

Starting URL: https://www.saucedemo.com/

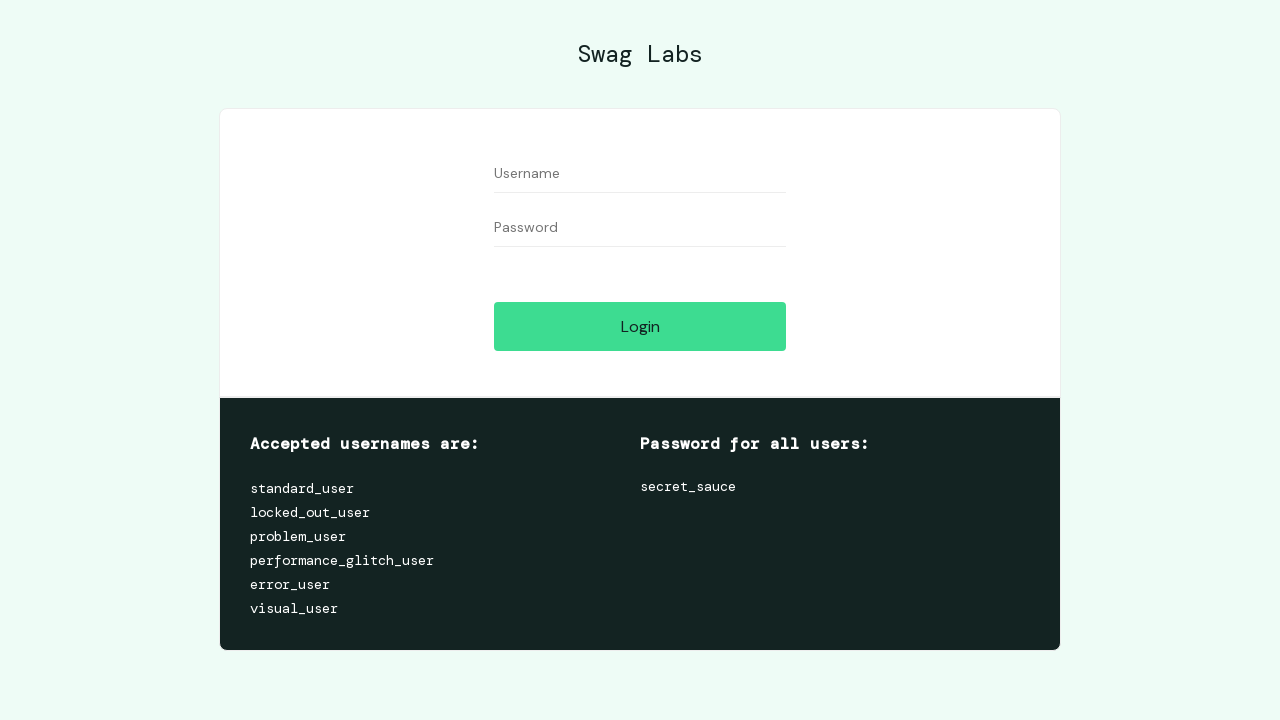

Cleared username field on #user-name
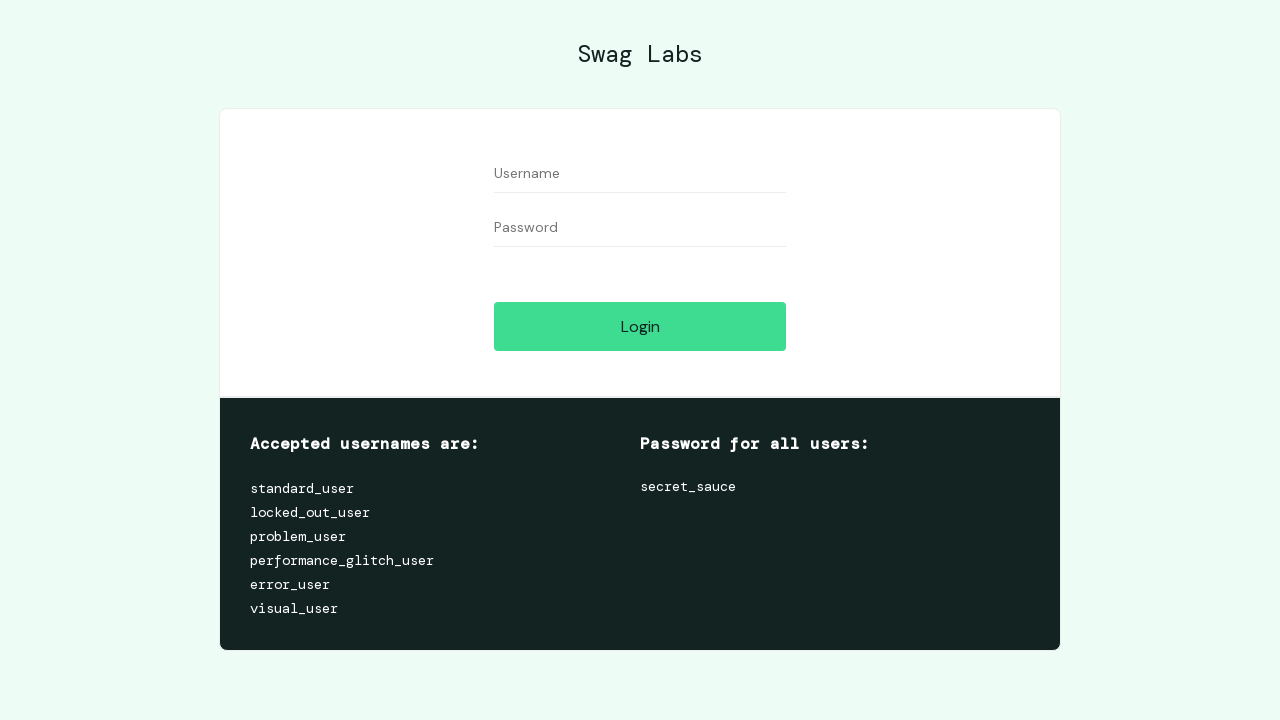

Filled username field with 'wrong_user1' on #user-name
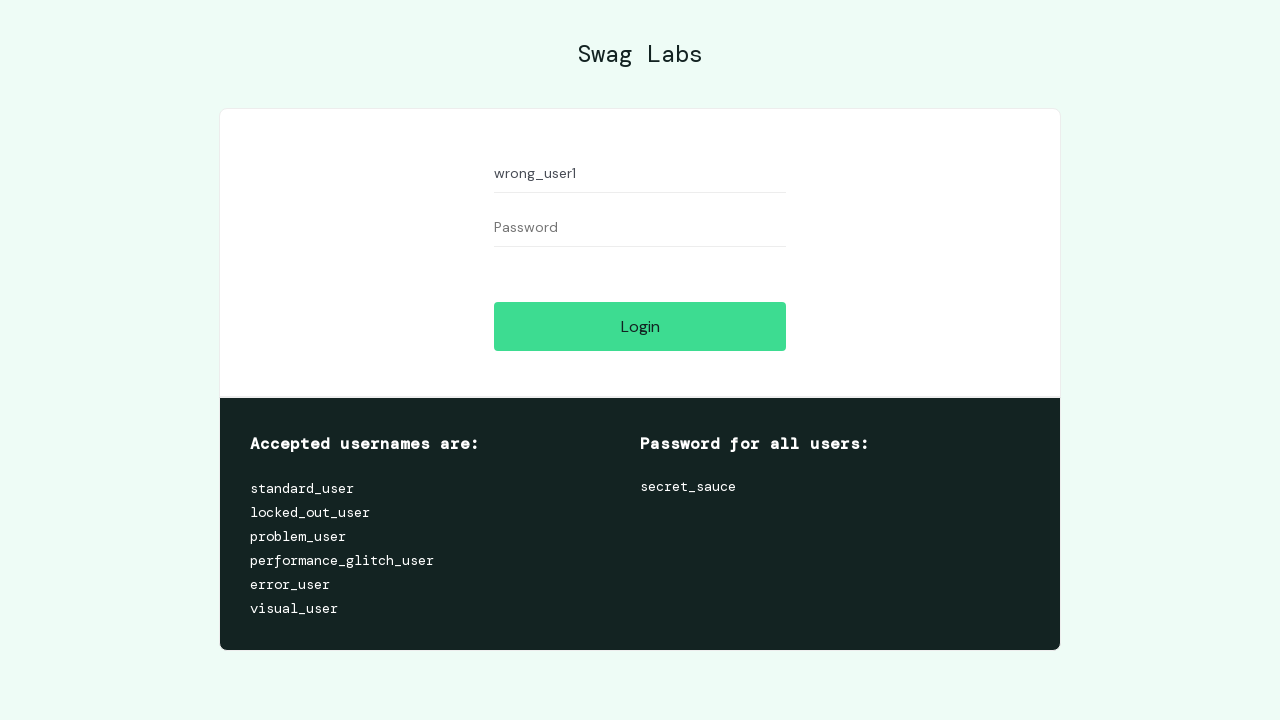

Cleared password field on #password
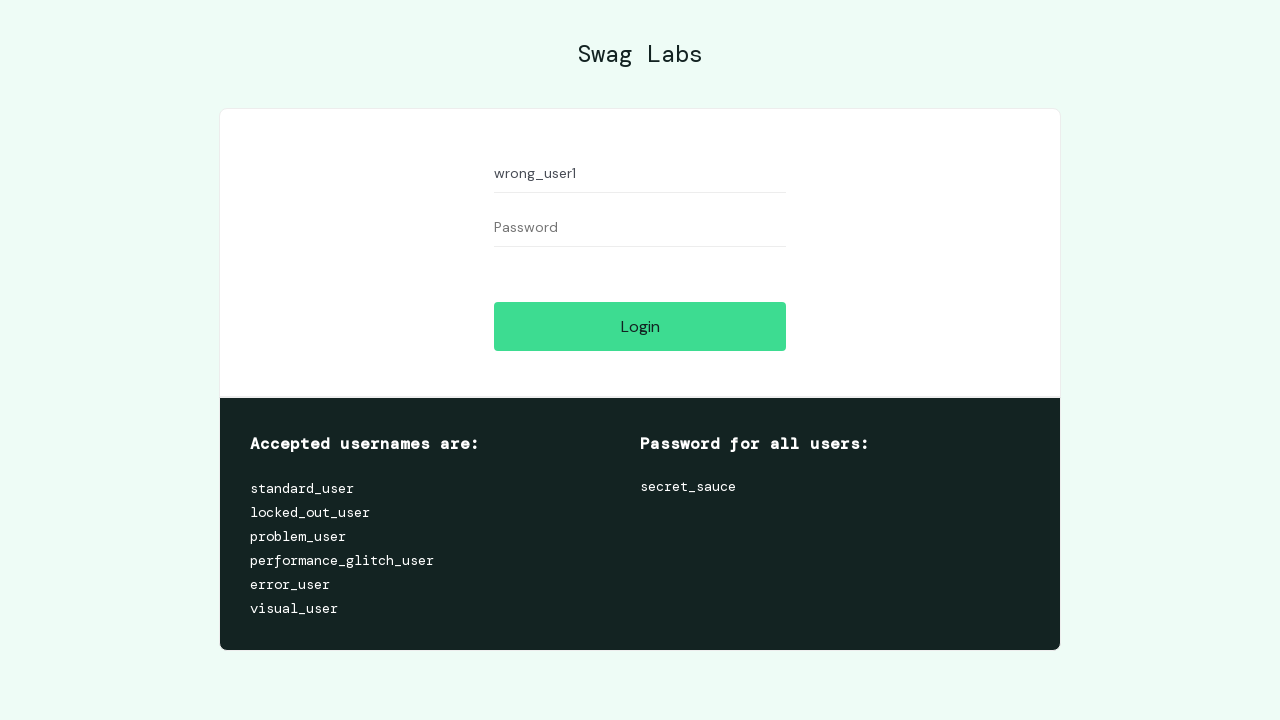

Filled password field with 'wrong_password' on #password
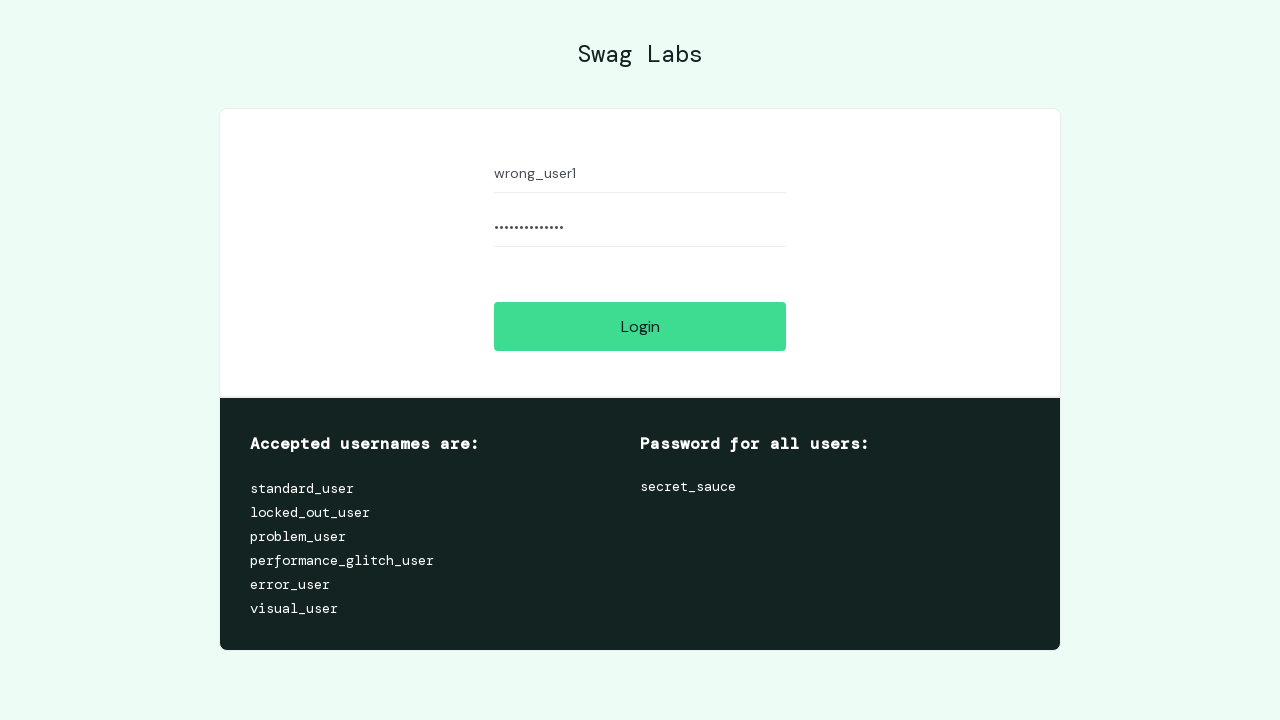

Clicked login button at (640, 326) on #login-button
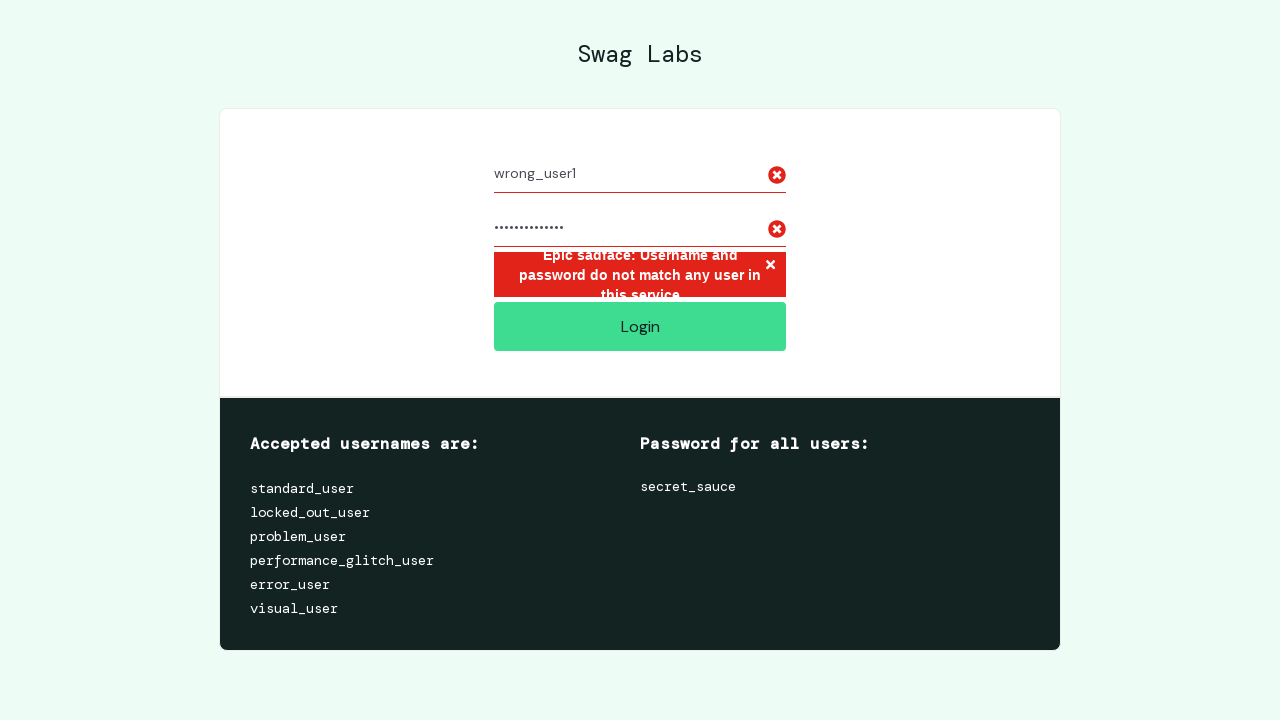

Error message container appeared, confirming login failed with incorrect credentials
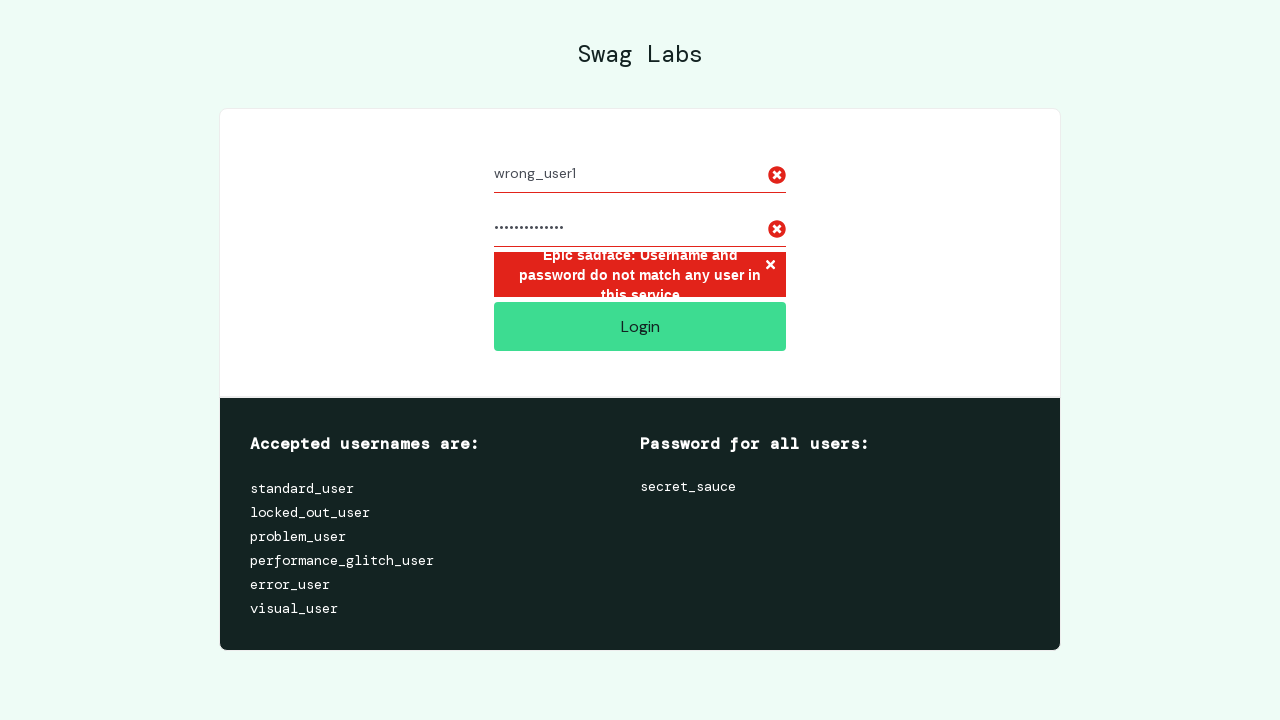

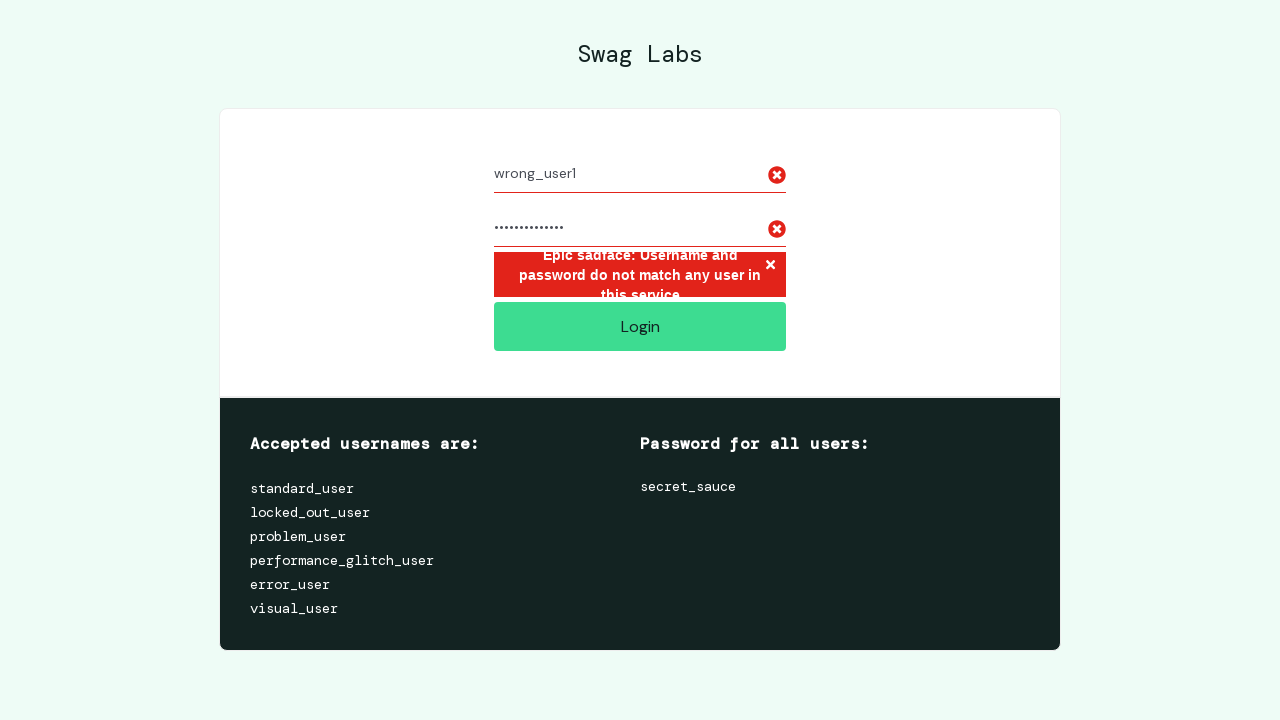